Tests table sorting by clicking the Due column header using semantic class selectors on table2, which works in older browsers.

Starting URL: http://the-internet.herokuapp.com/tables

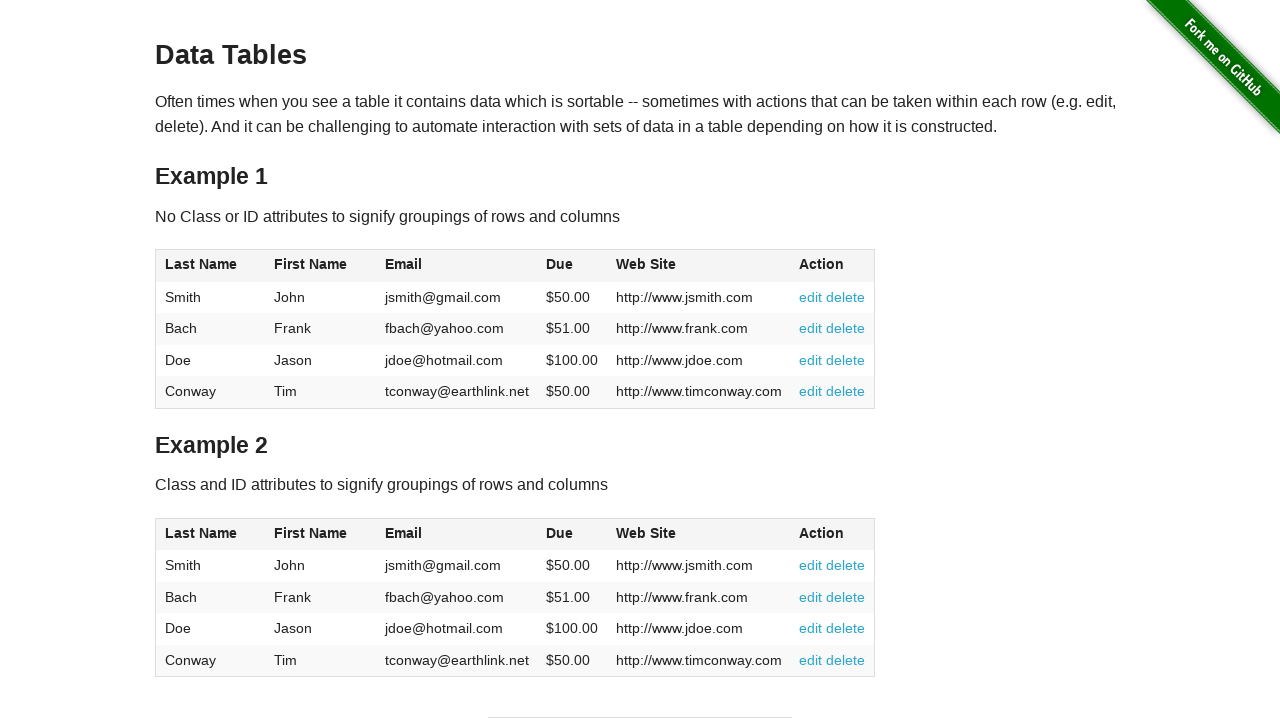

Clicked Due column header in table2 to sort at (560, 533) on #table2 thead .dues
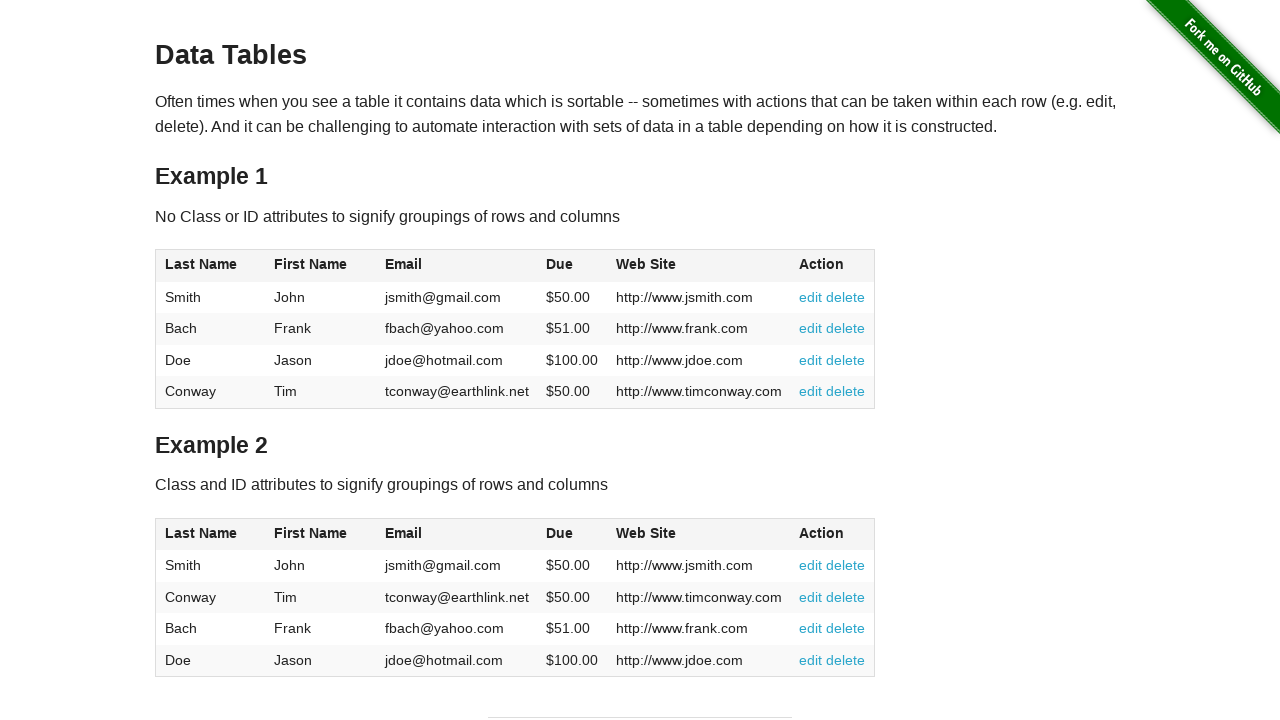

Table sorted and Due column cells in table2 are visible
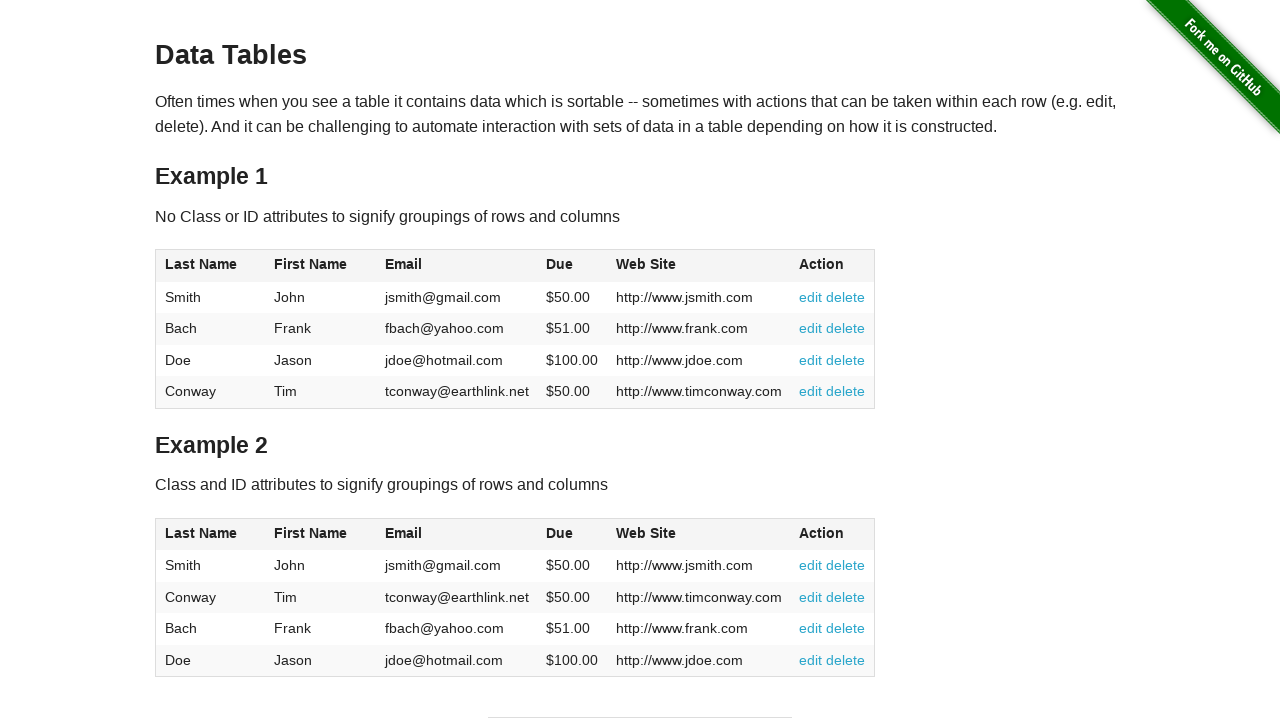

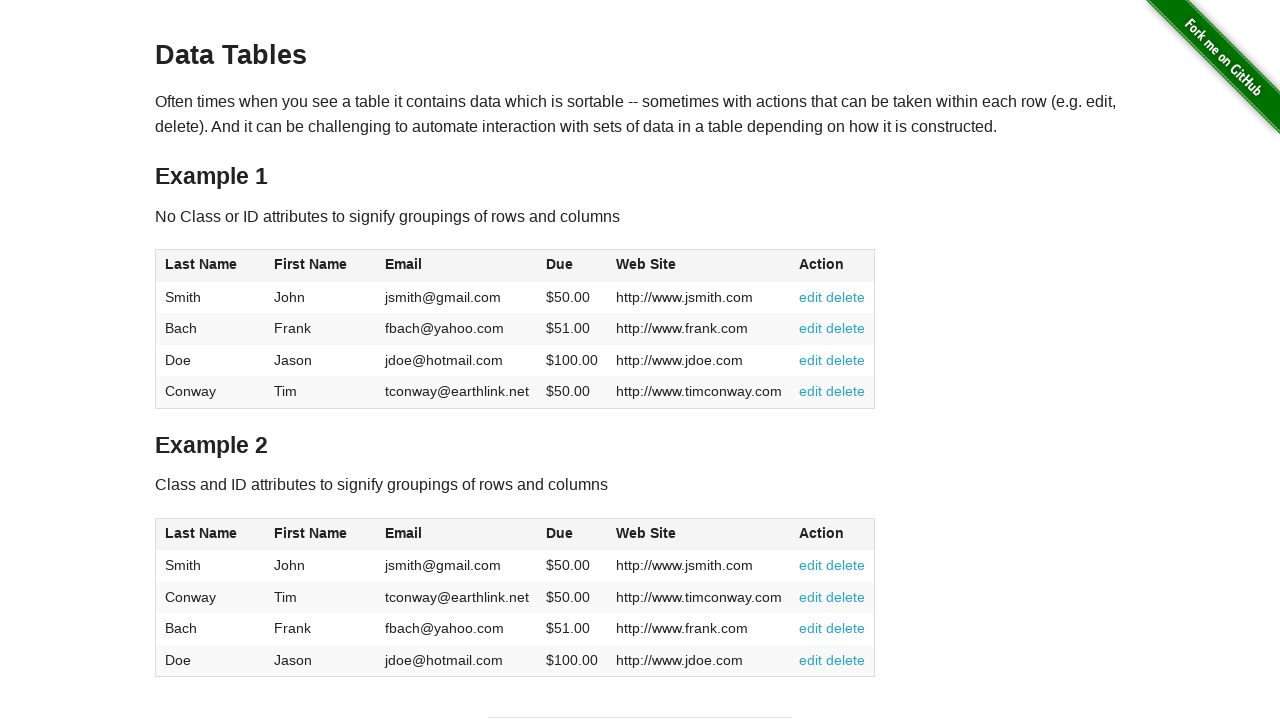